Tests a button click that triggers a verification message after a delay, demonstrating implicit wait functionality

Starting URL: https://suninjuly.github.io/wait1.html

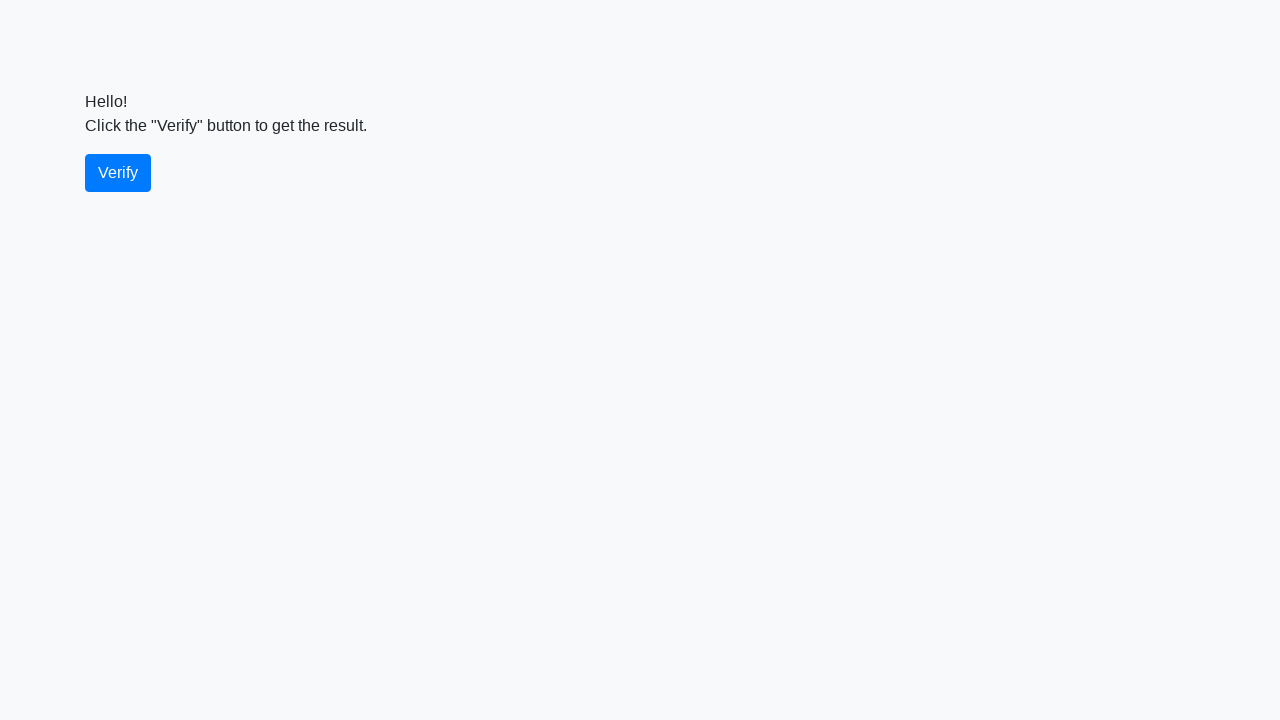

Navigated to wait1.html test page
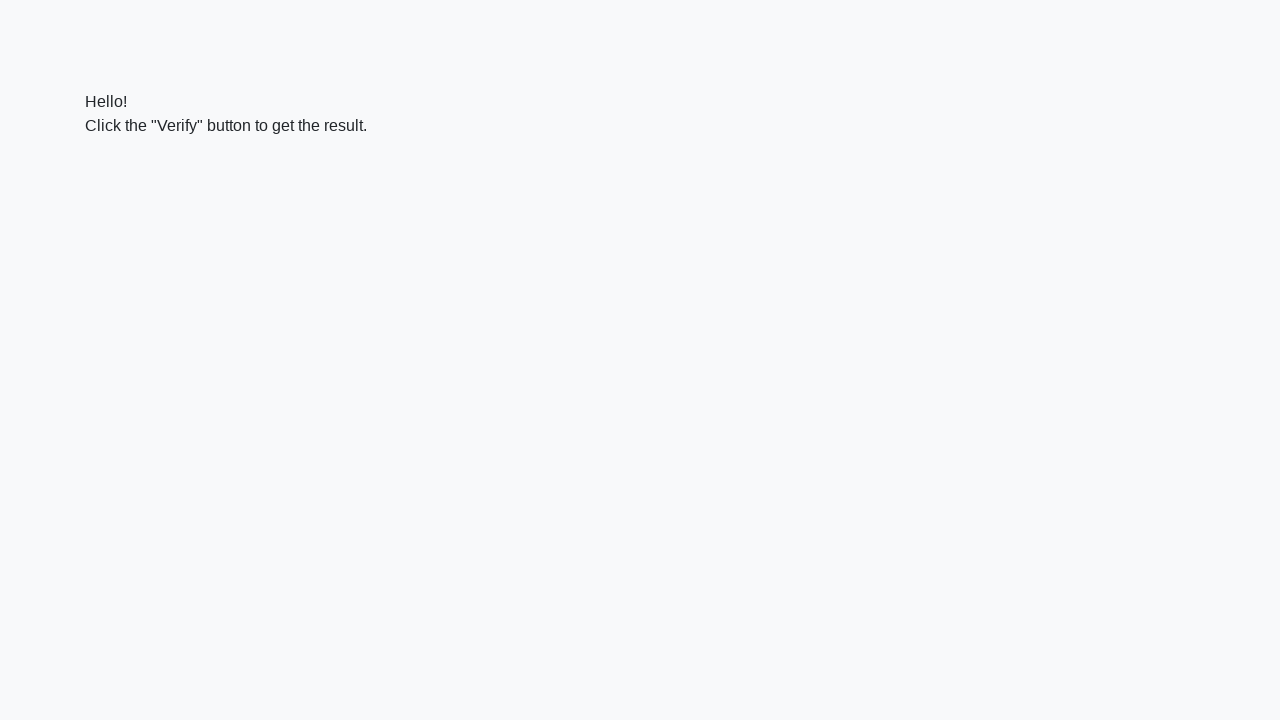

Clicked verify button at (118, 173) on #verify
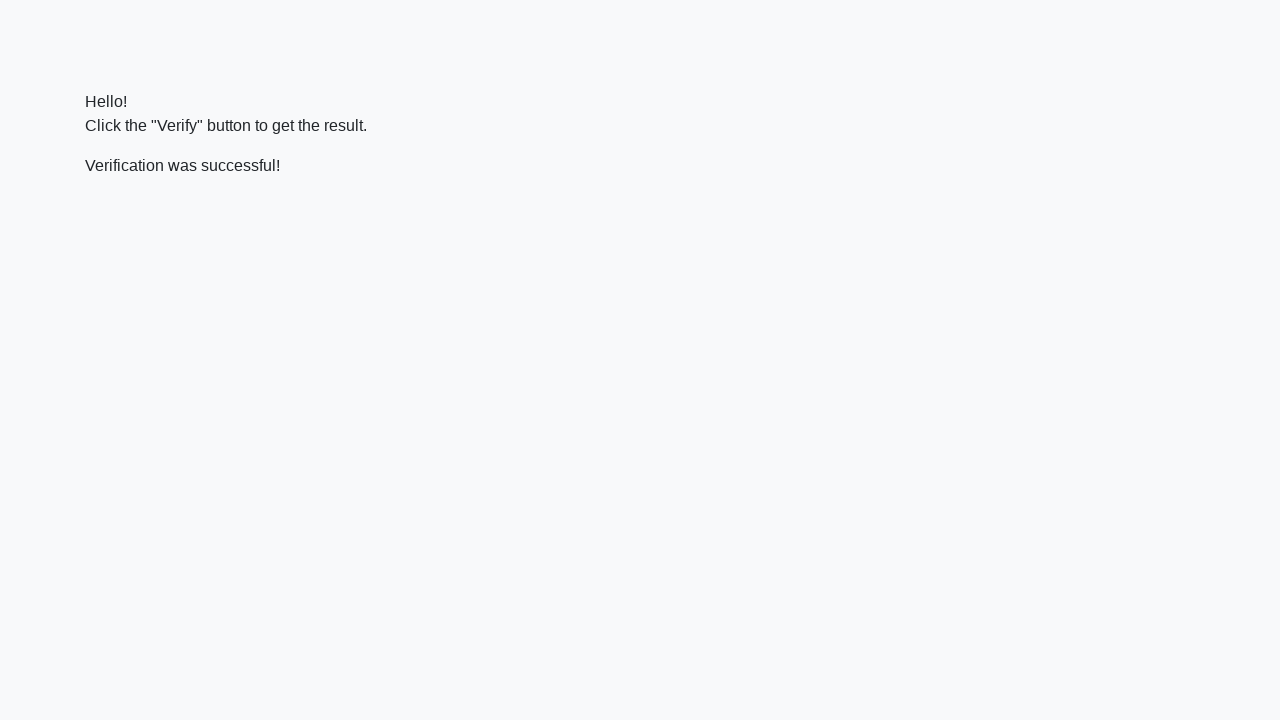

Verification message appeared after implicit wait
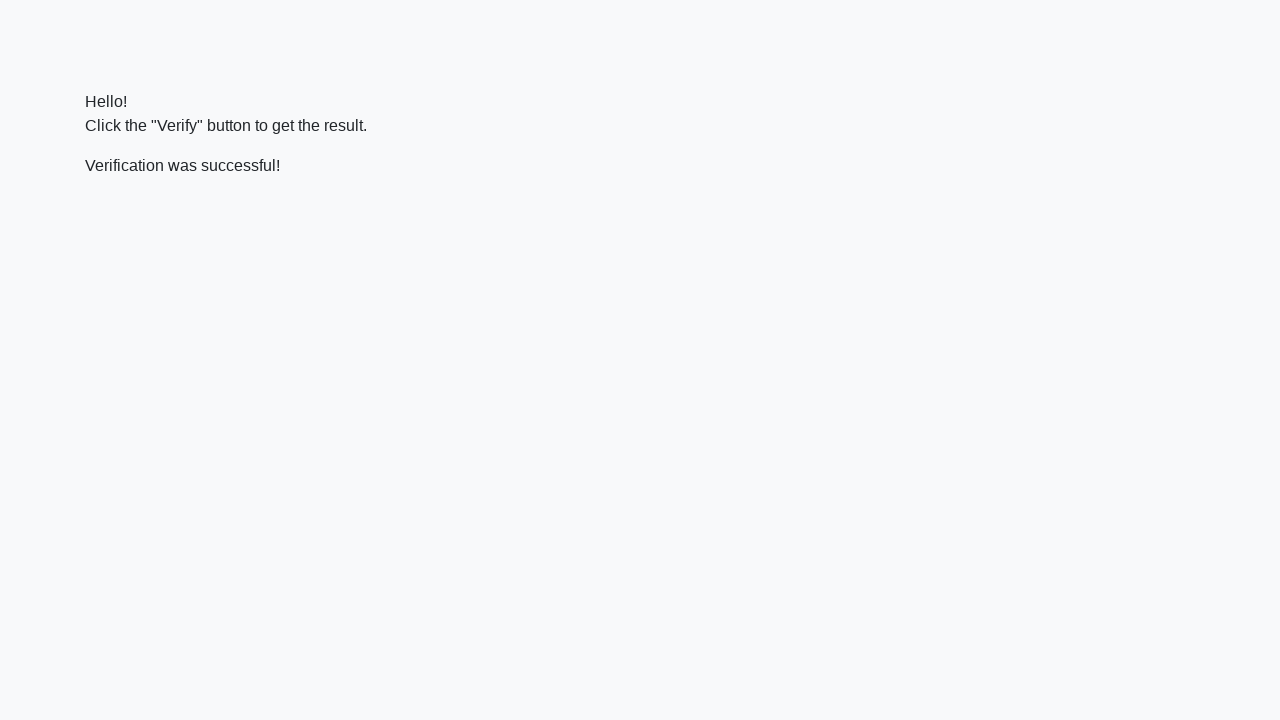

Verified that success message contains 'successful' text
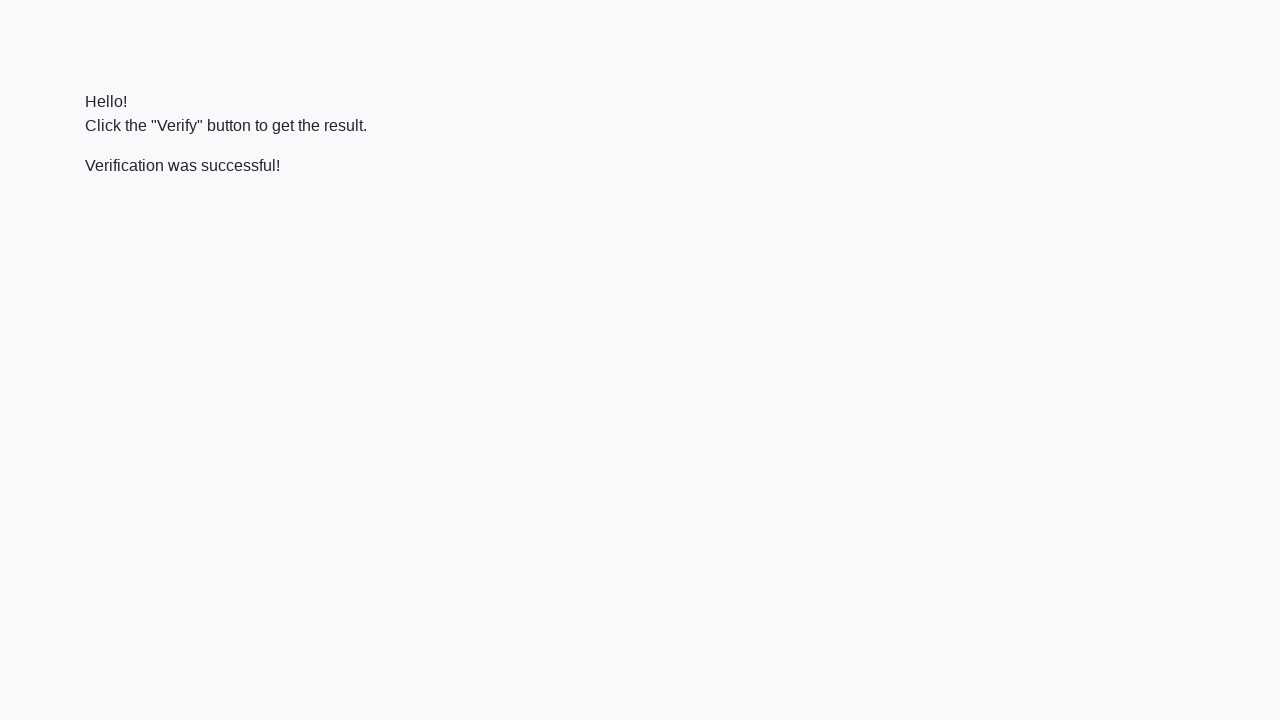

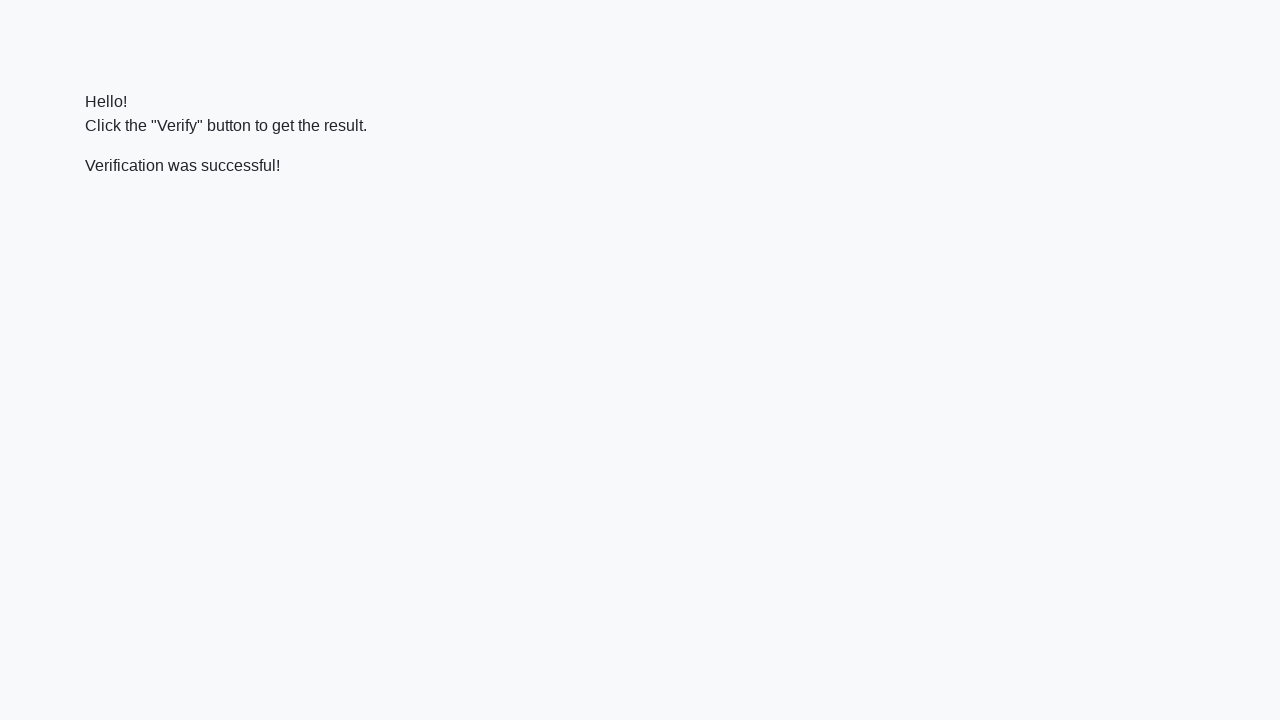